Tests the empty cart page by navigating to it and verifying the ability to interact with shop and cart navigation buttons

Starting URL: https://shop.polymer-project.org/cart

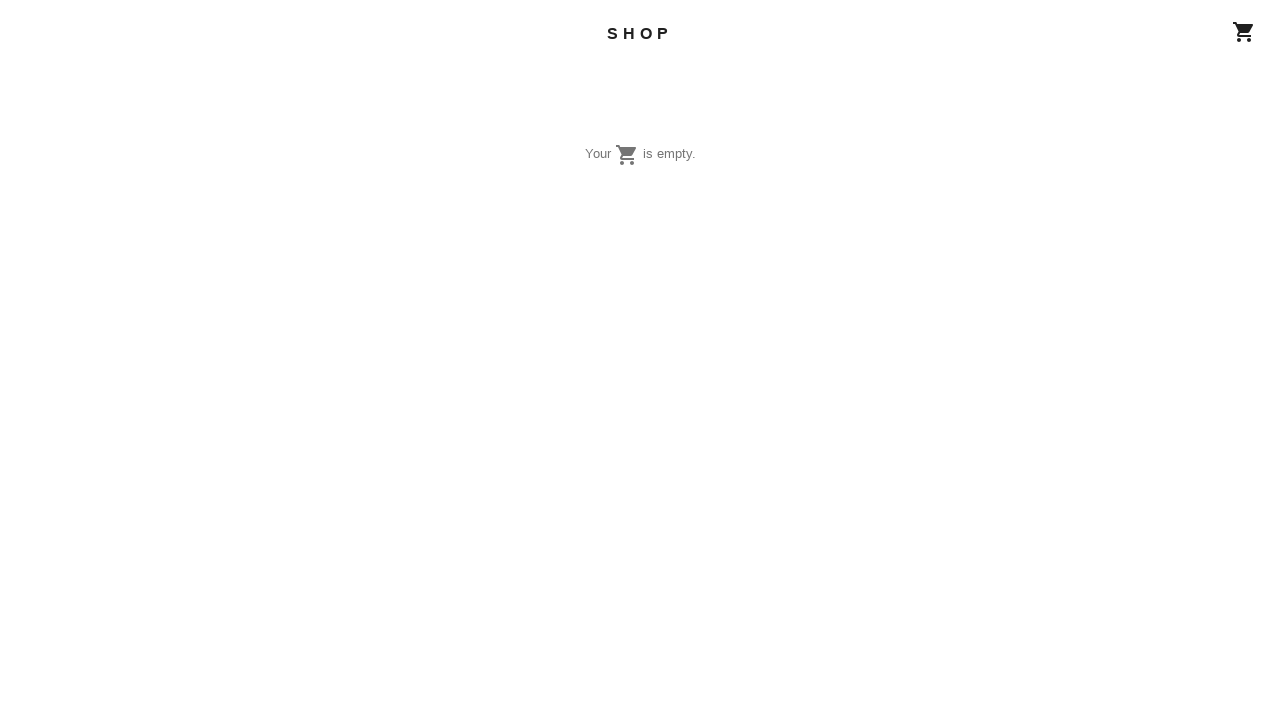

Empty cart page loaded
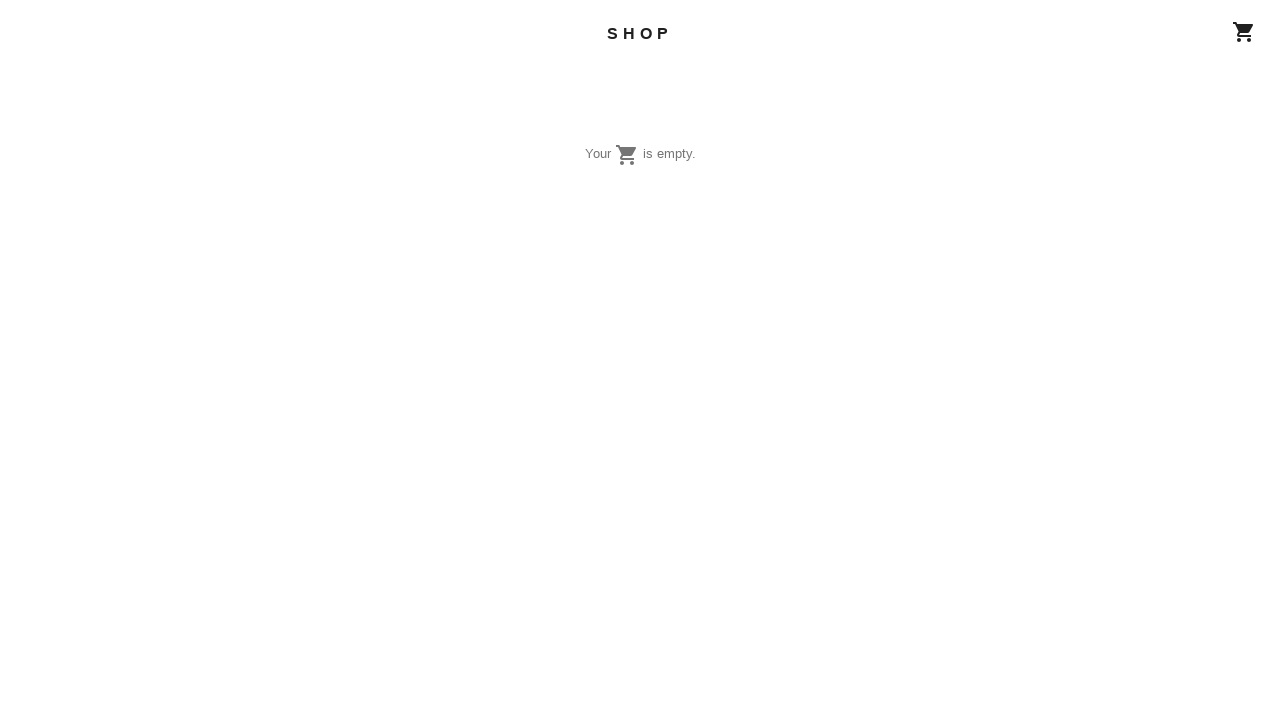

Clicked SHOP Home button to navigate to home page at (640, 34) on internal:label="SHOP Home"i
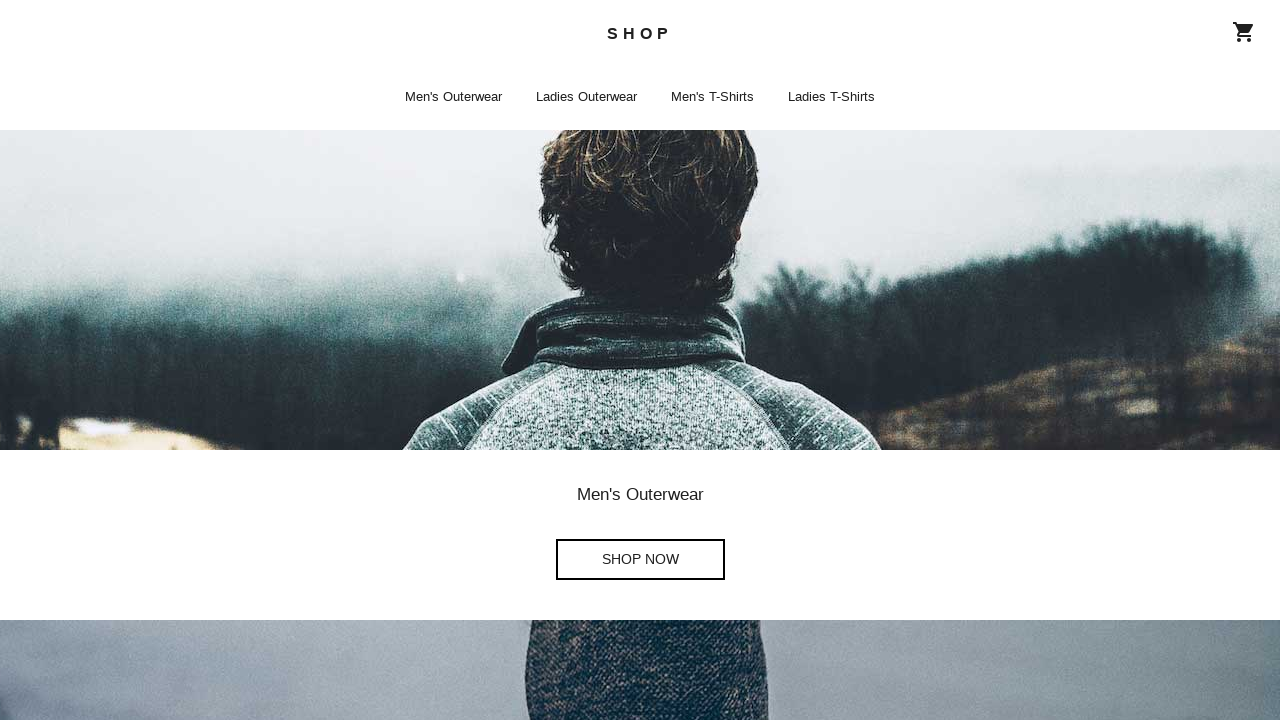

Clicked Shopping cart button to return to cart page at (1244, 32) on internal:label="Shopping cart: 0 items"i
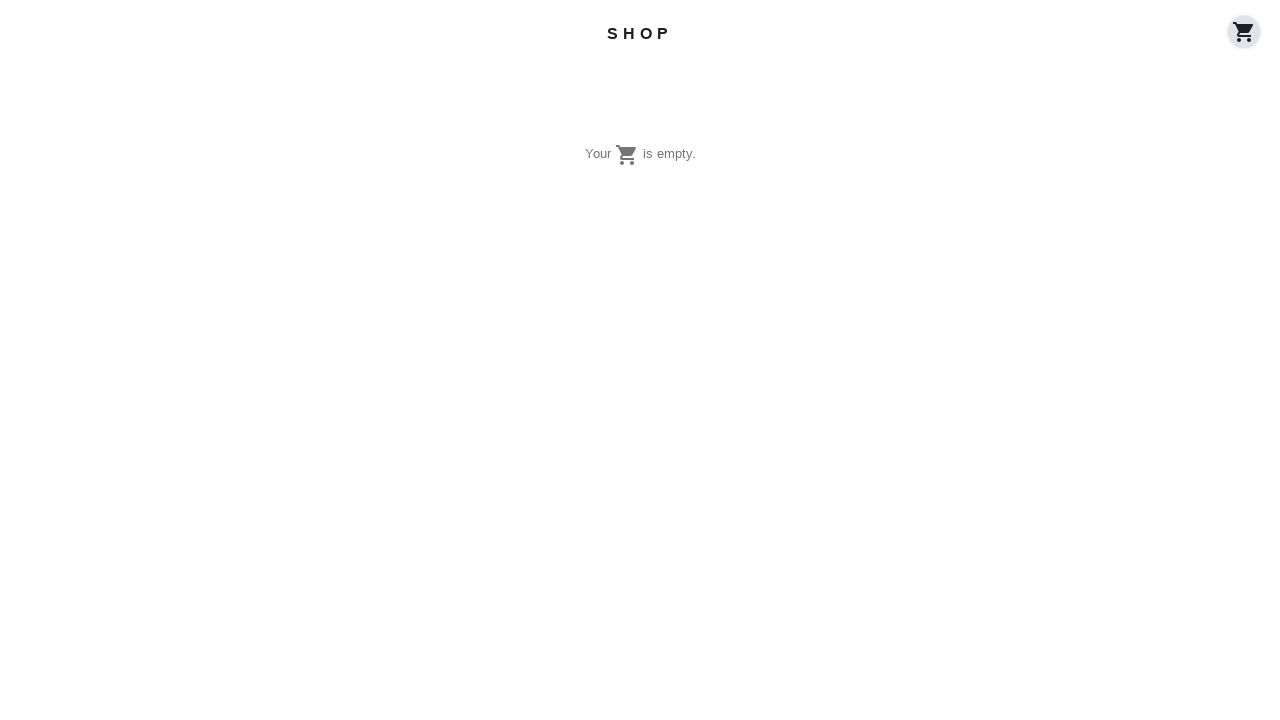

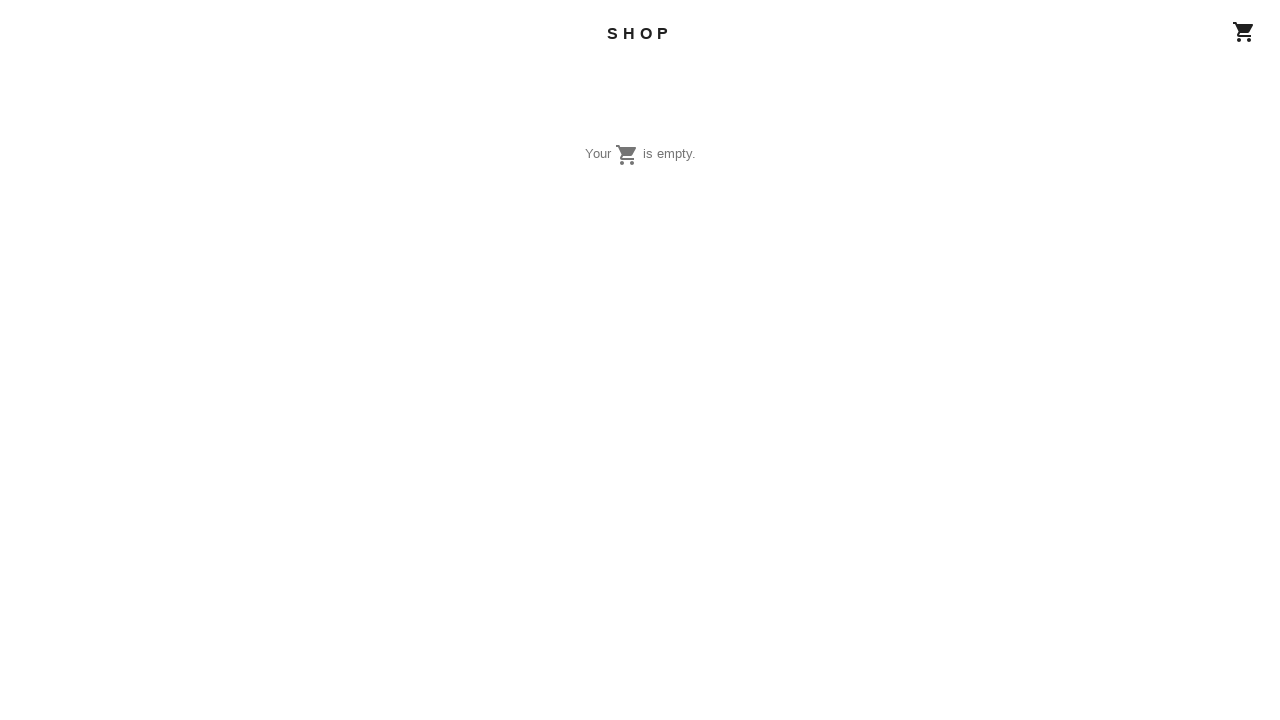